Tests checkbox functionality by clicking to select and deselect a checkbox, verifying its state, and counting total checkboxes on the page

Starting URL: https://rahulshettyacademy.com/AutomationPractice/

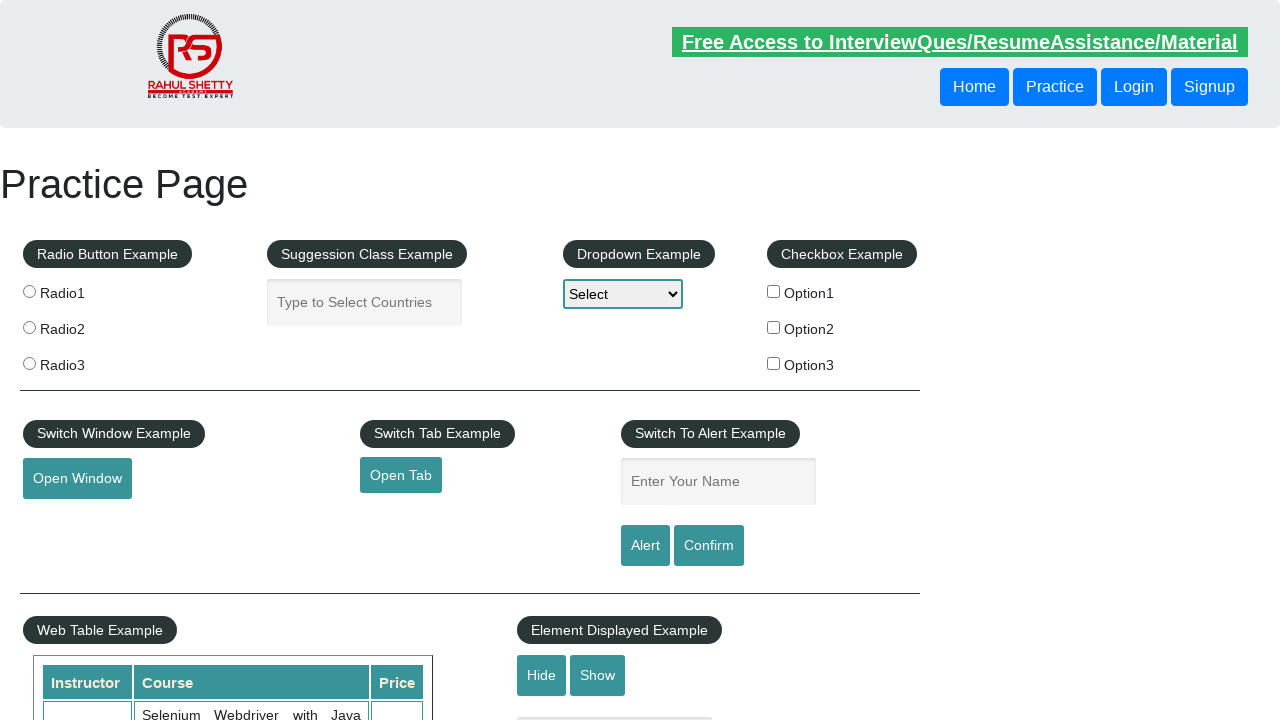

Clicked checkbox 'checkBoxOption1' to select it at (774, 291) on input[name='checkBoxOption1']
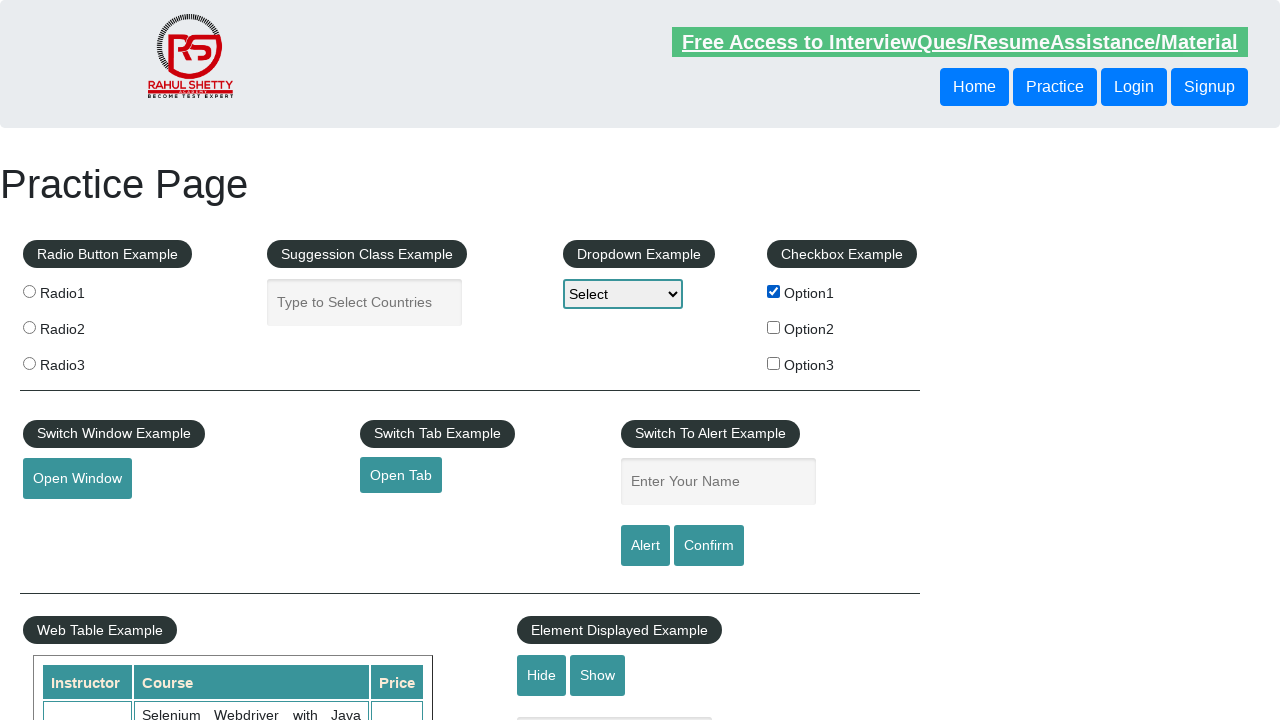

Verified checkbox 'checkBoxOption1' is selected
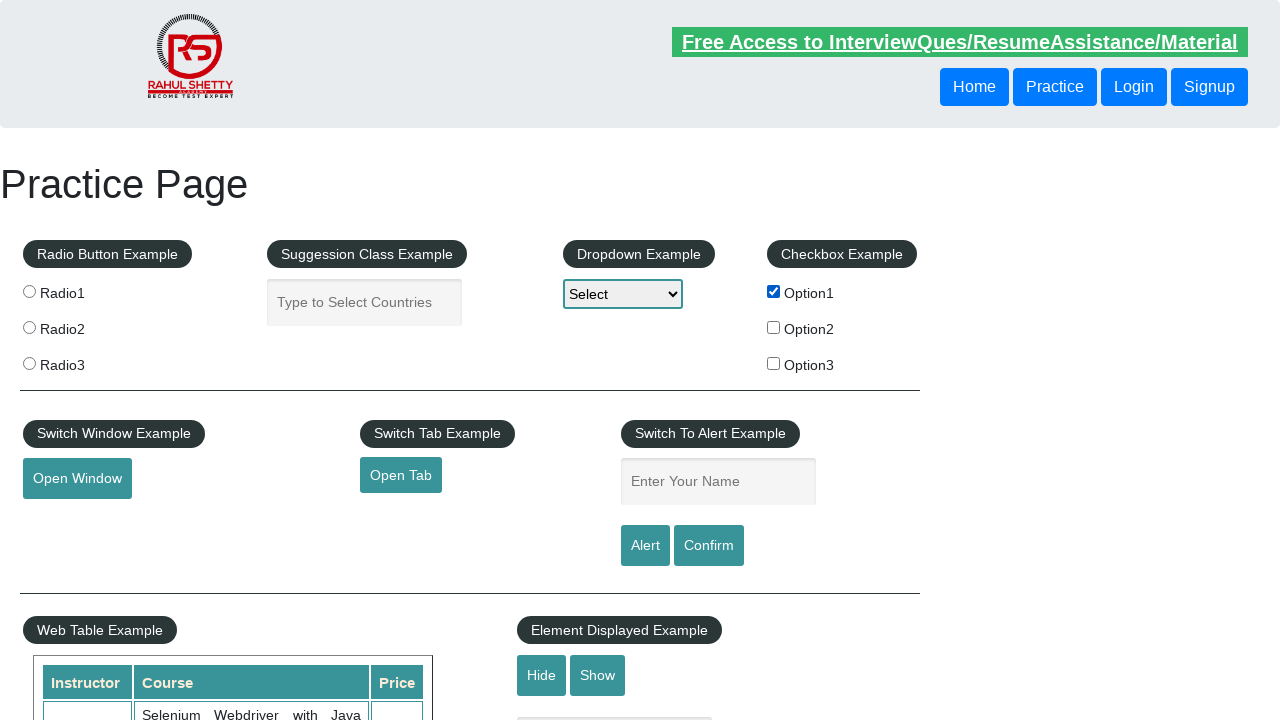

Clicked checkbox 'checkBoxOption1' again to deselect it at (774, 291) on input[name='checkBoxOption1']
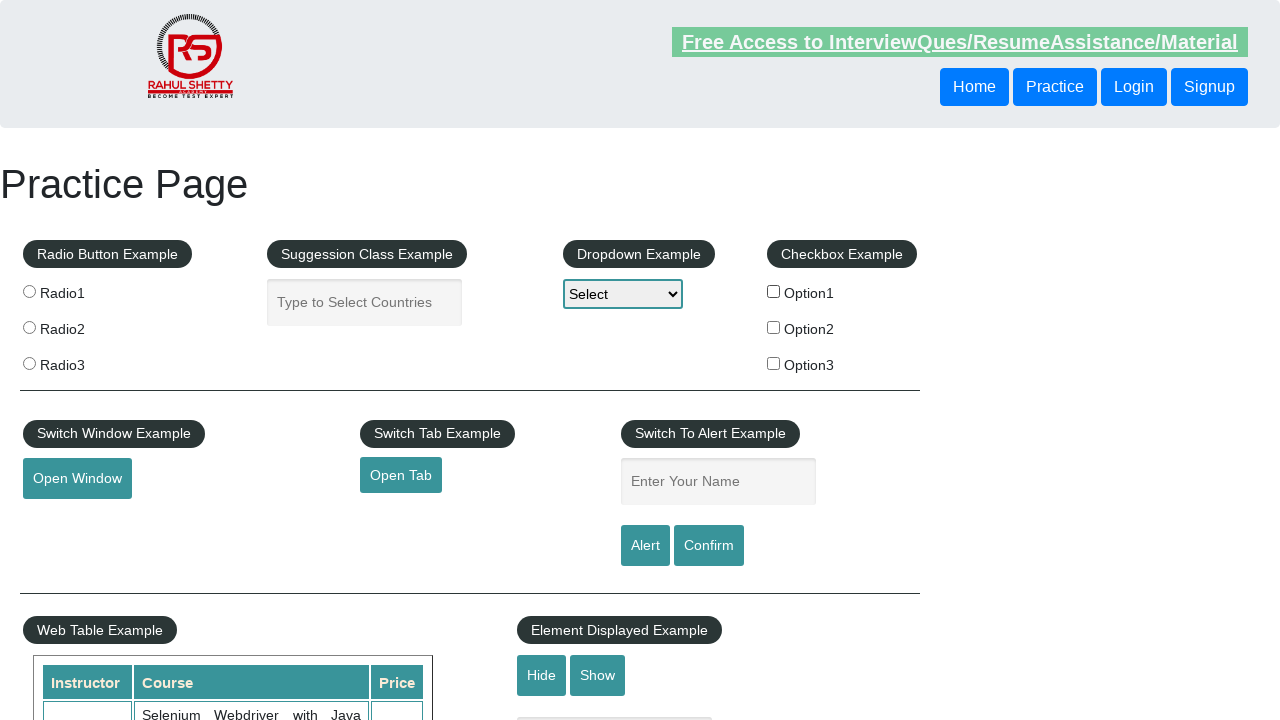

Verified checkbox 'checkBoxOption1' is not selected
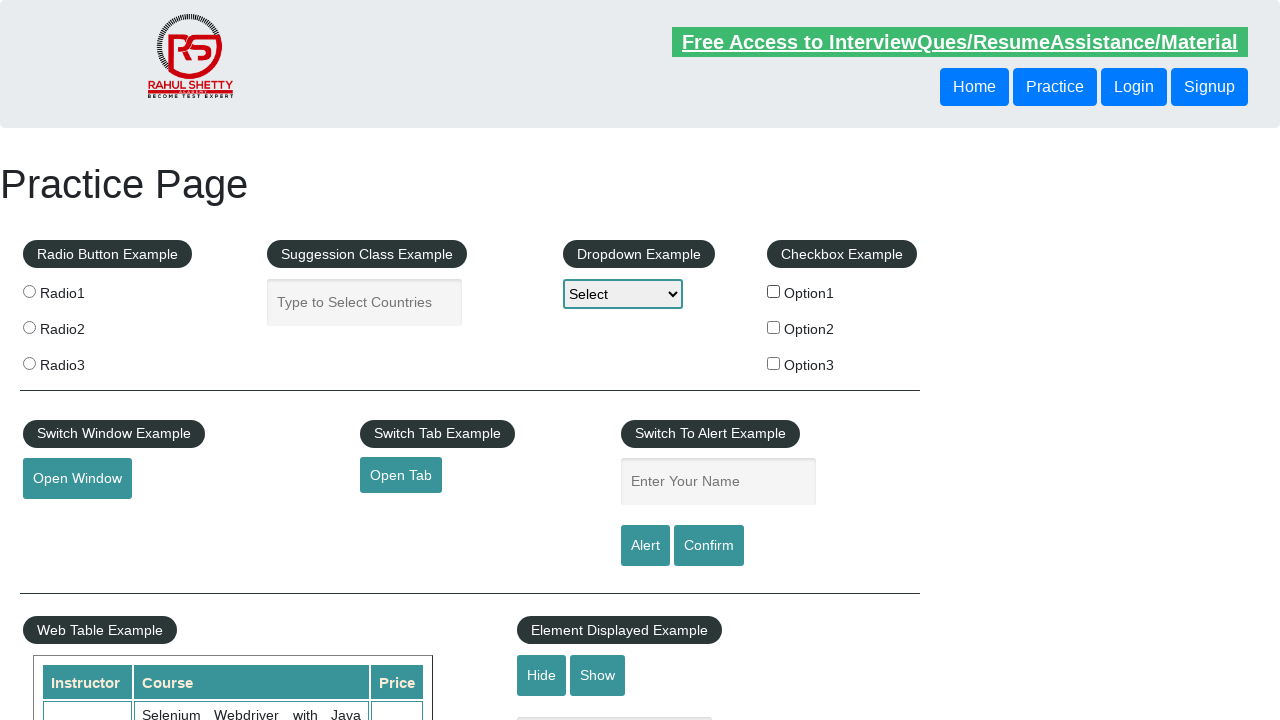

Located all checkboxes on the page
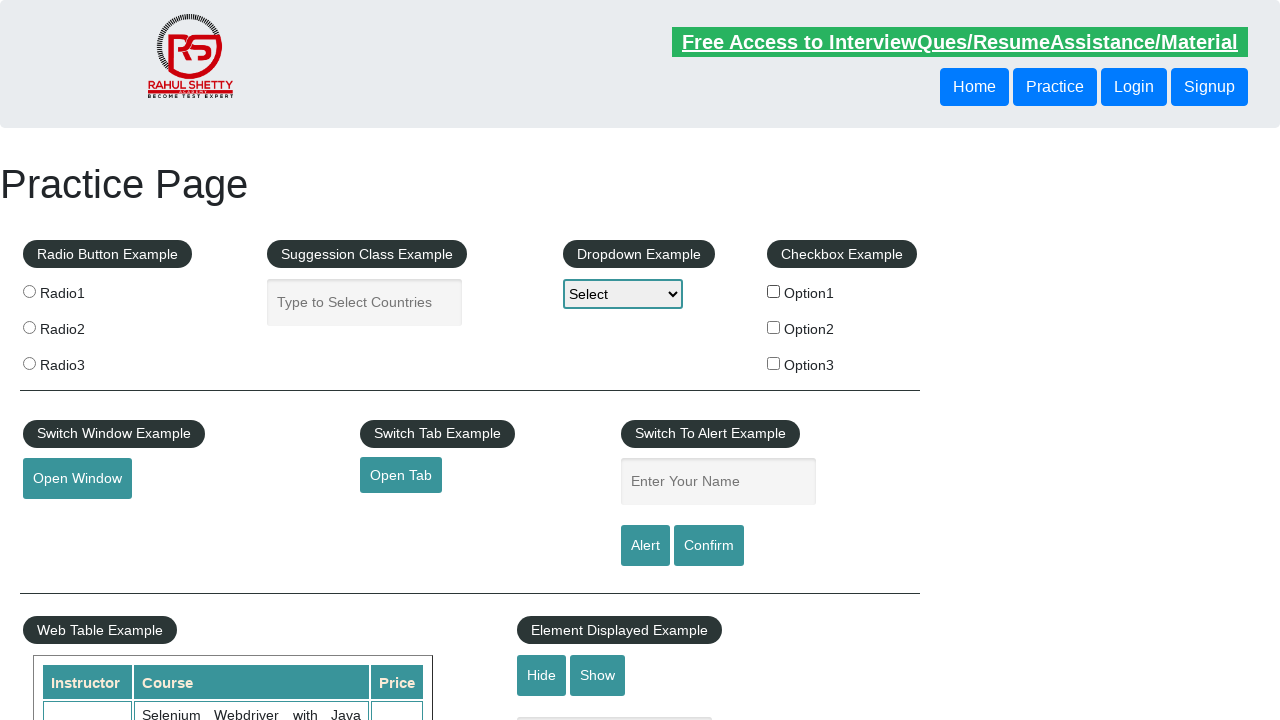

Counted total checkboxes on page: 3
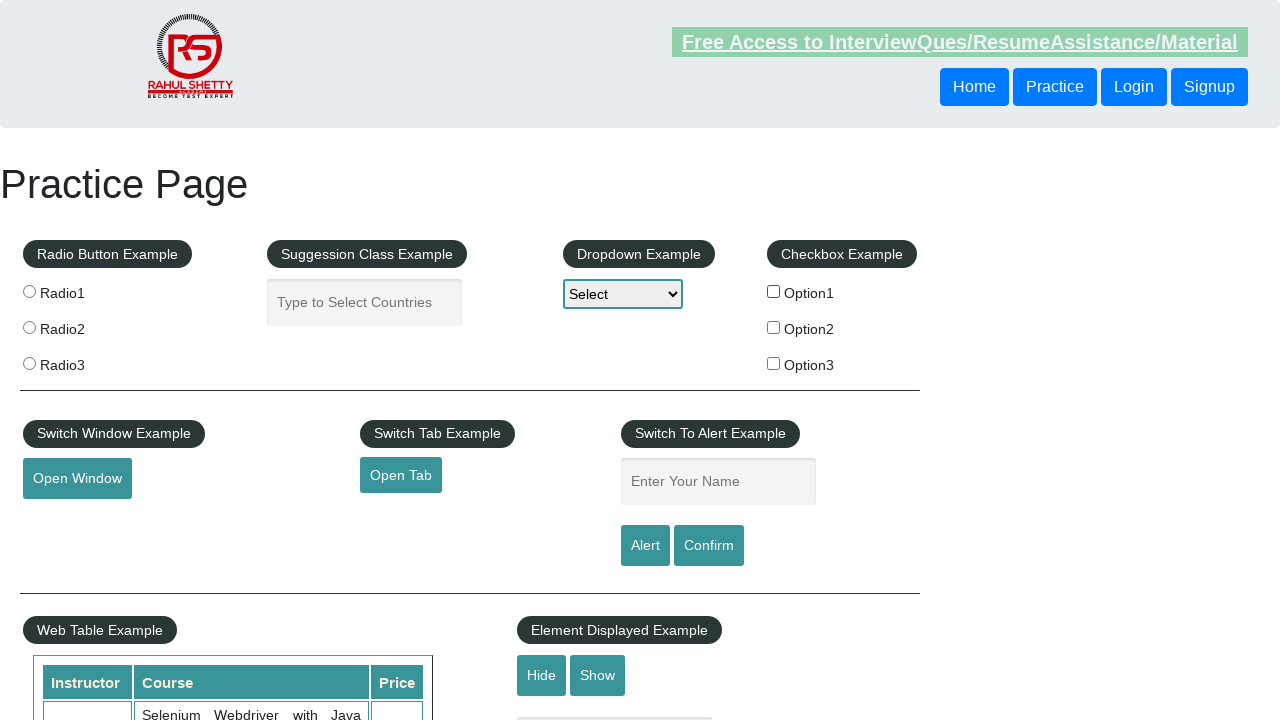

Printed checkbox count: 3
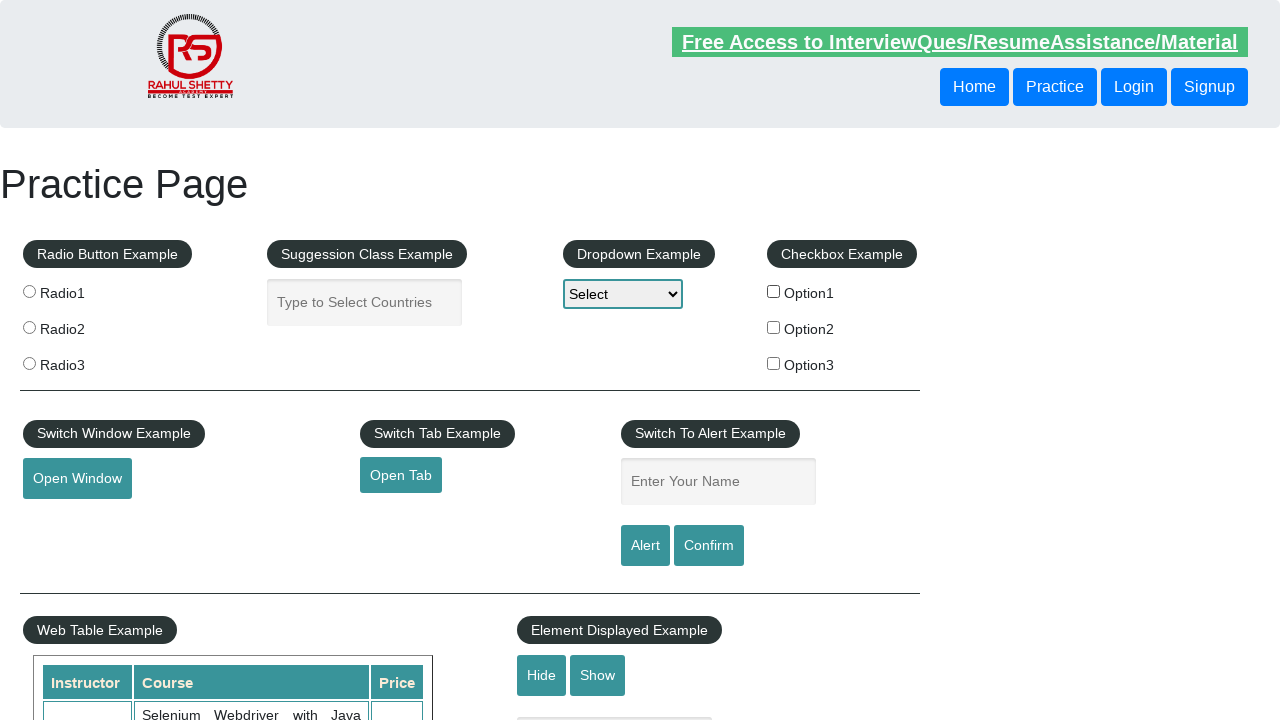

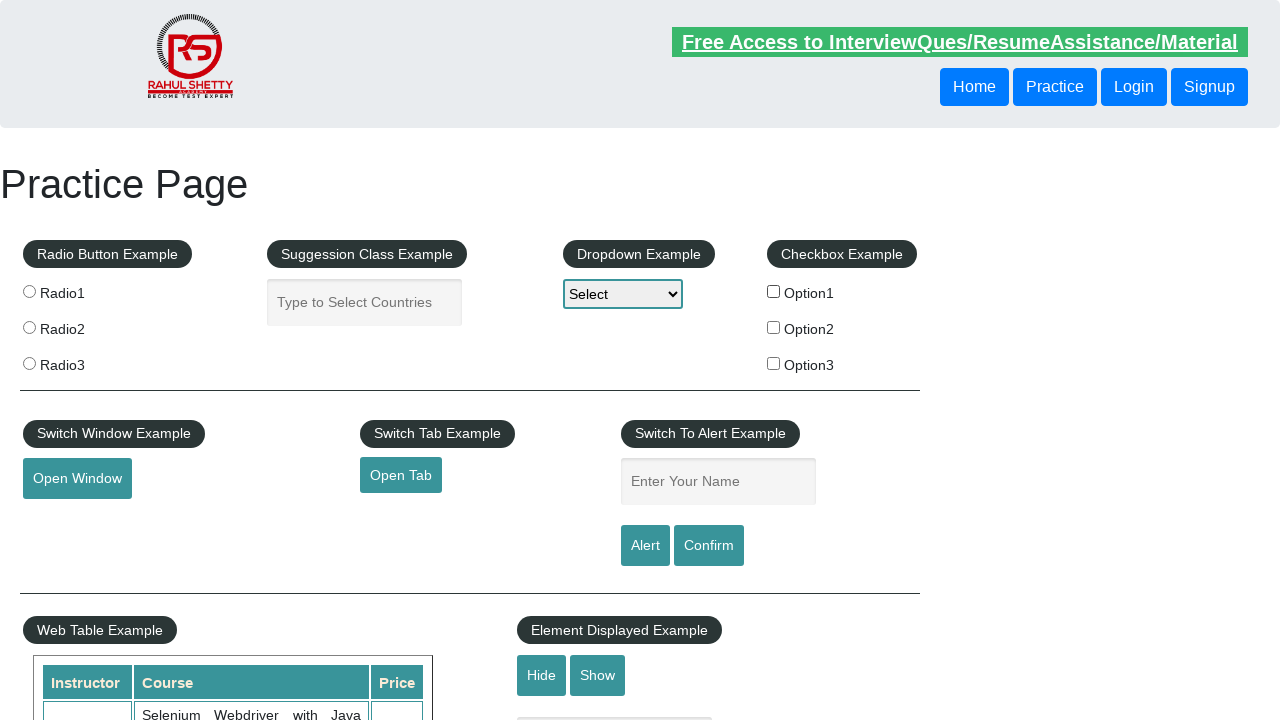